Tests a todo list drag-and-drop functionality by dragging tasks from a todo table to a completed tasks area in order based on task numbers

Starting URL: https://obstaclecourse.tricentis.com/Obstacles/23292

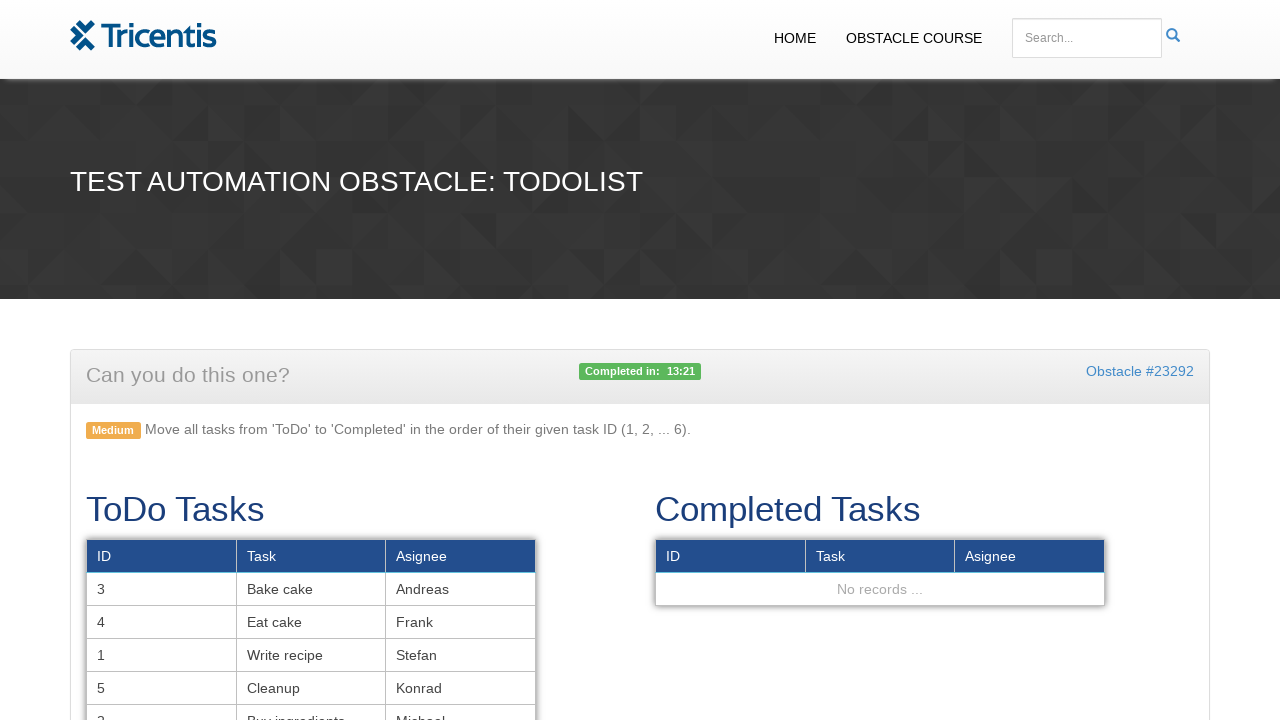

Retrieved all todo task rows from the todo table
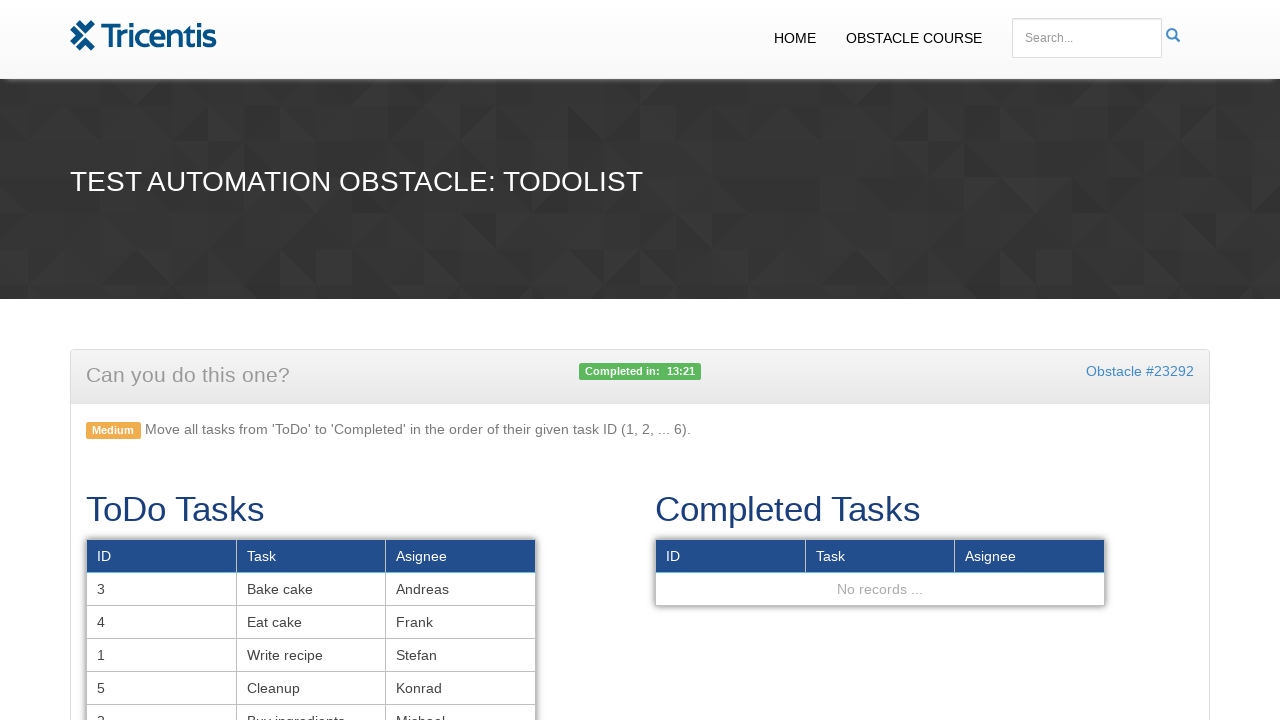

Located the completed tasks drop target area
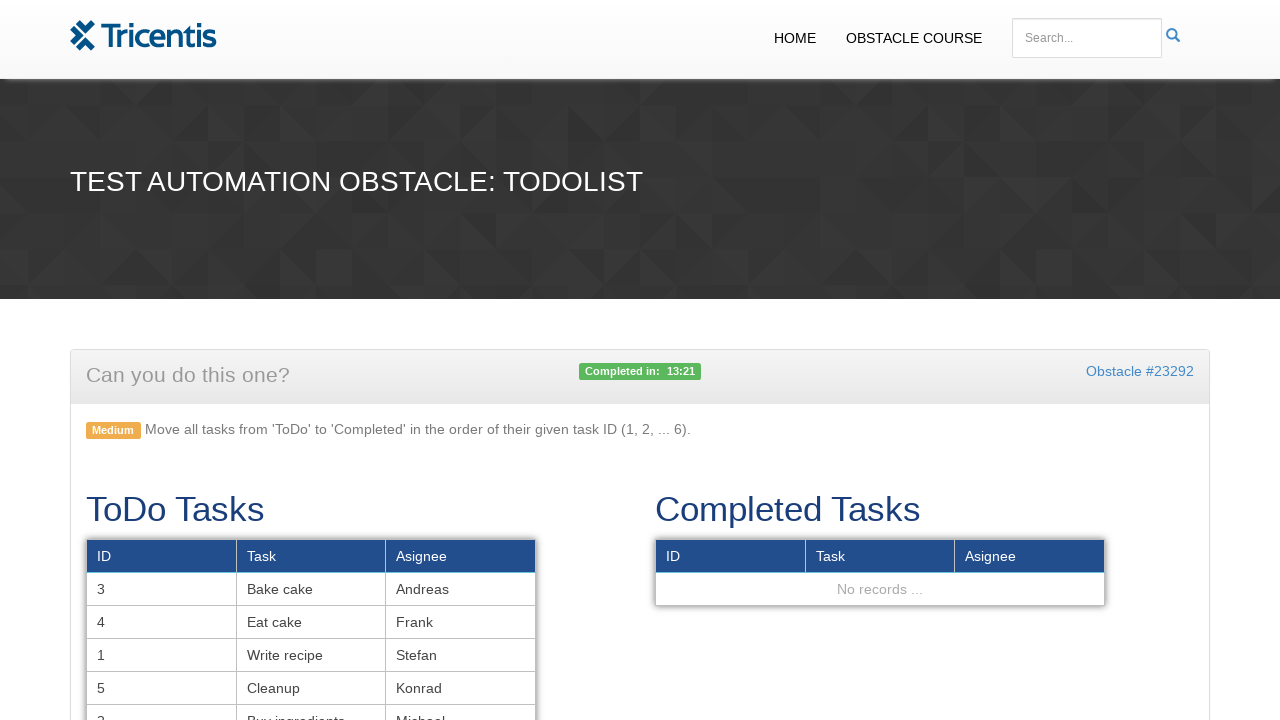

Located task 1 in the todo table
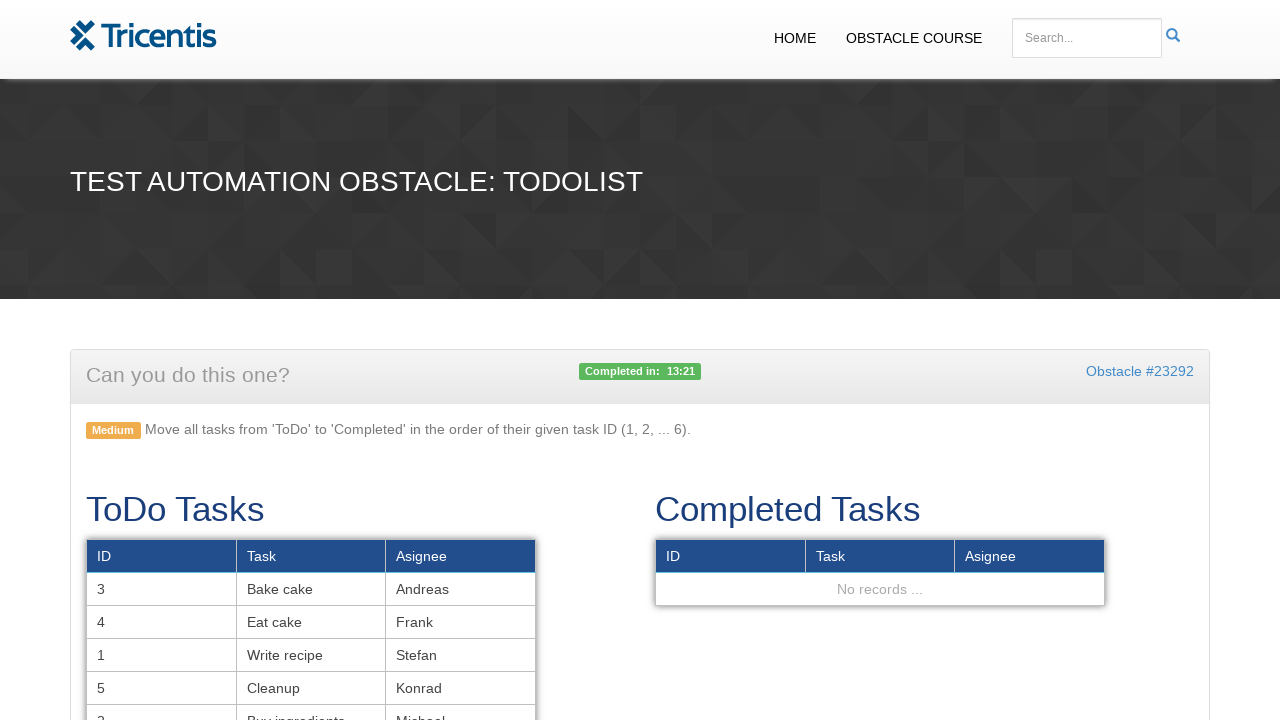

Dragged task 1 to completed tasks area at (880, 572)
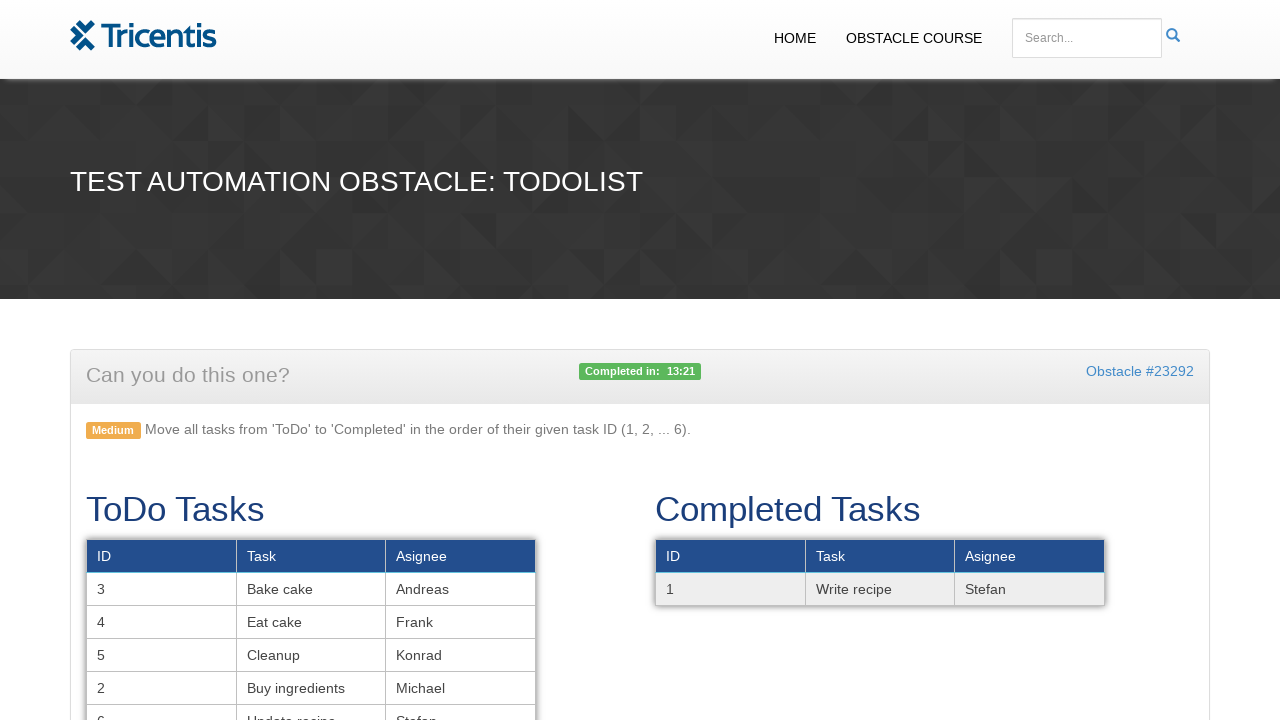

Located task 2 in the todo table
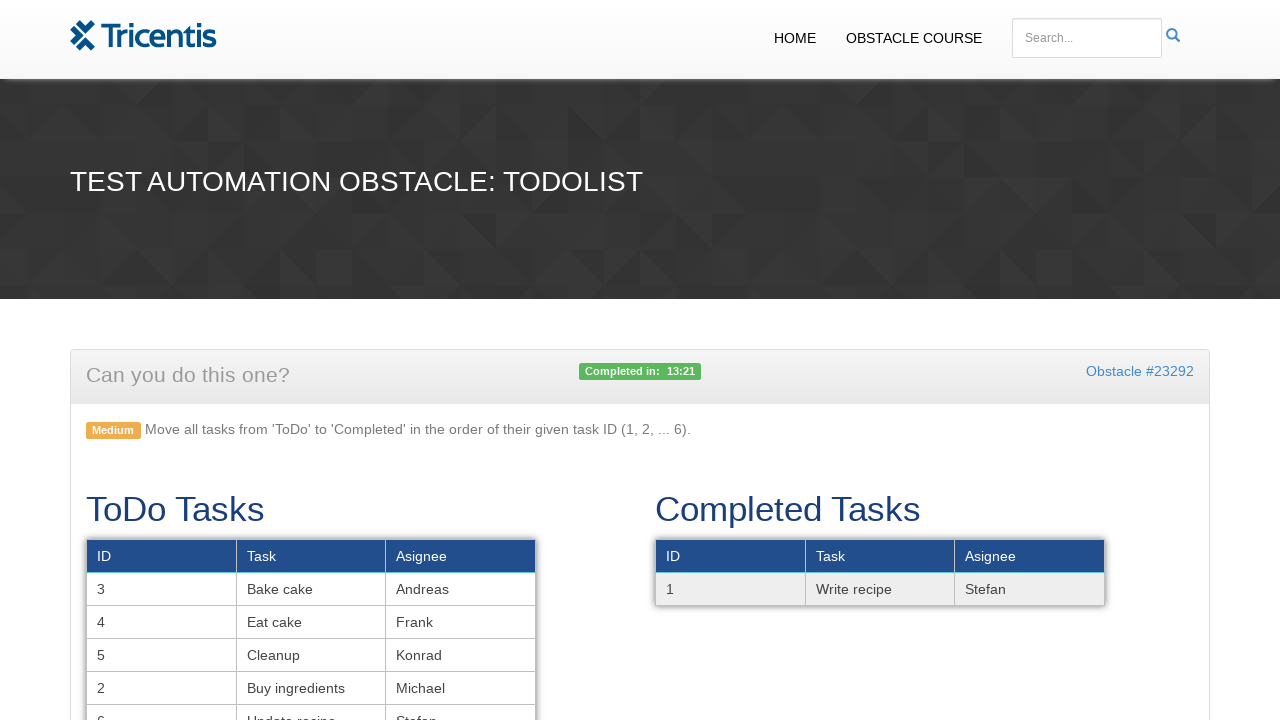

Dragged task 2 to completed tasks area at (880, 572)
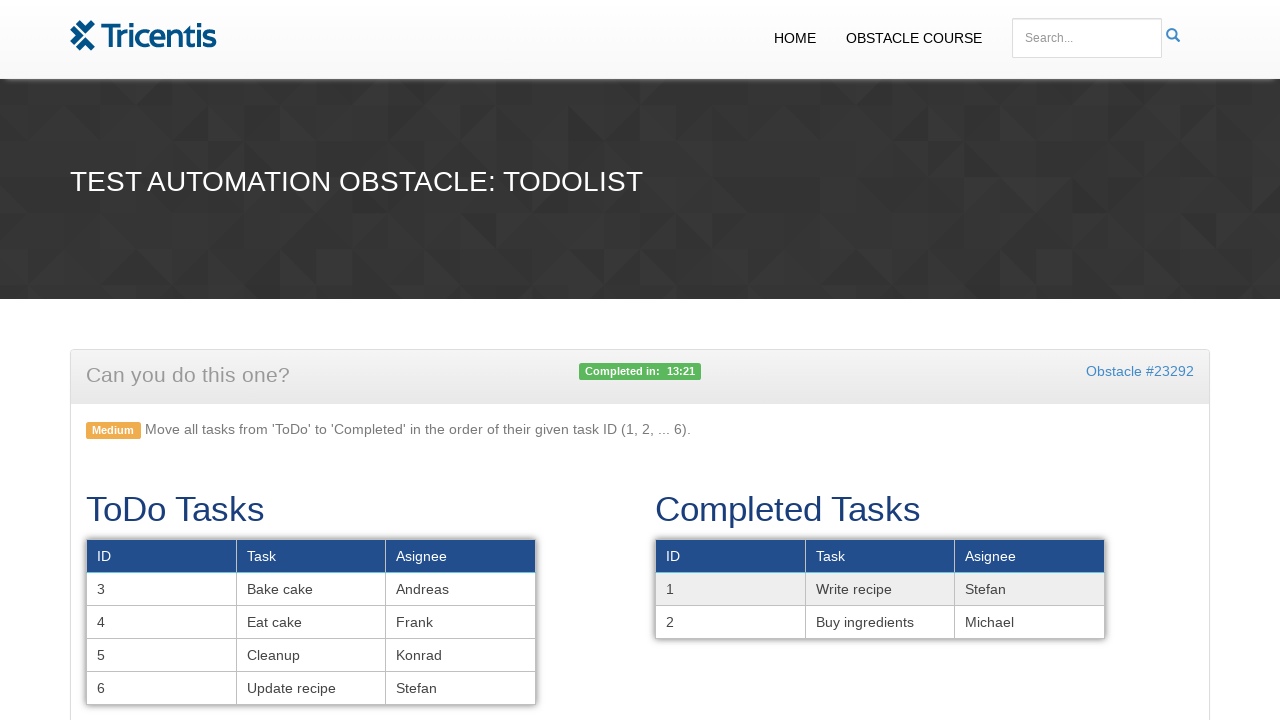

Located task 3 in the todo table
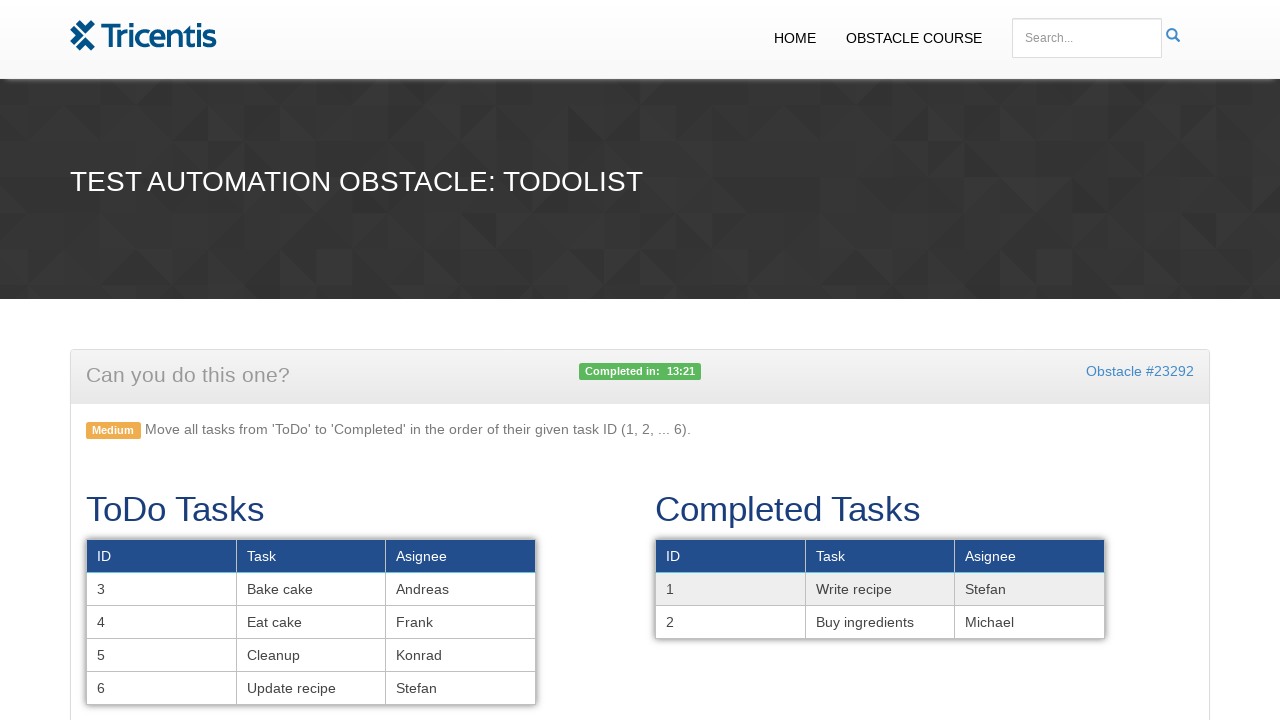

Dragged task 3 to completed tasks area at (880, 589)
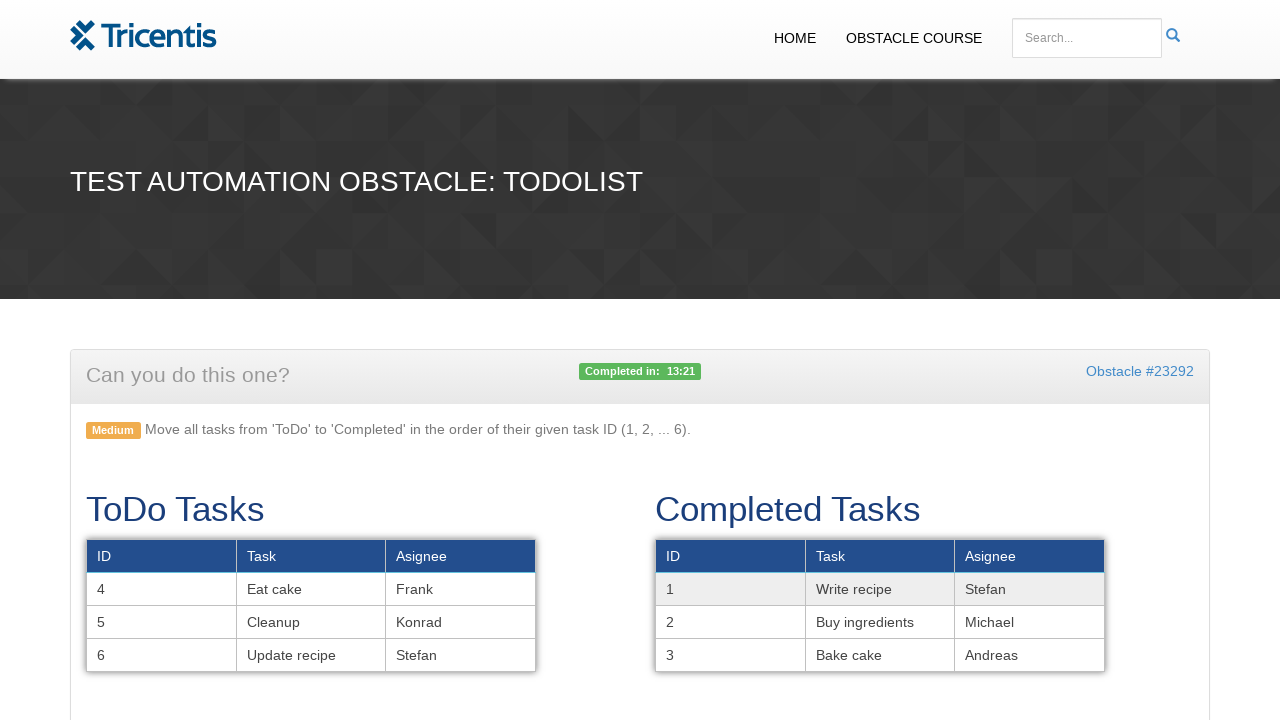

Located task 4 in the todo table
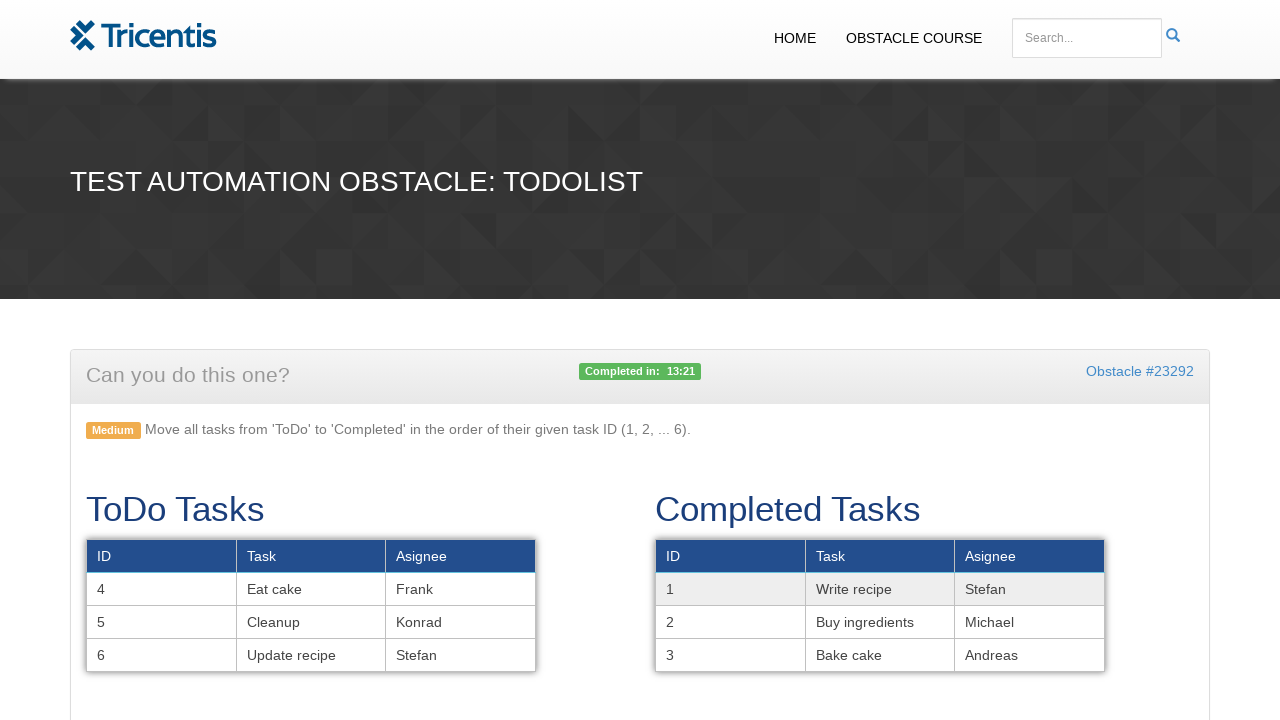

Dragged task 4 to completed tasks area at (880, 606)
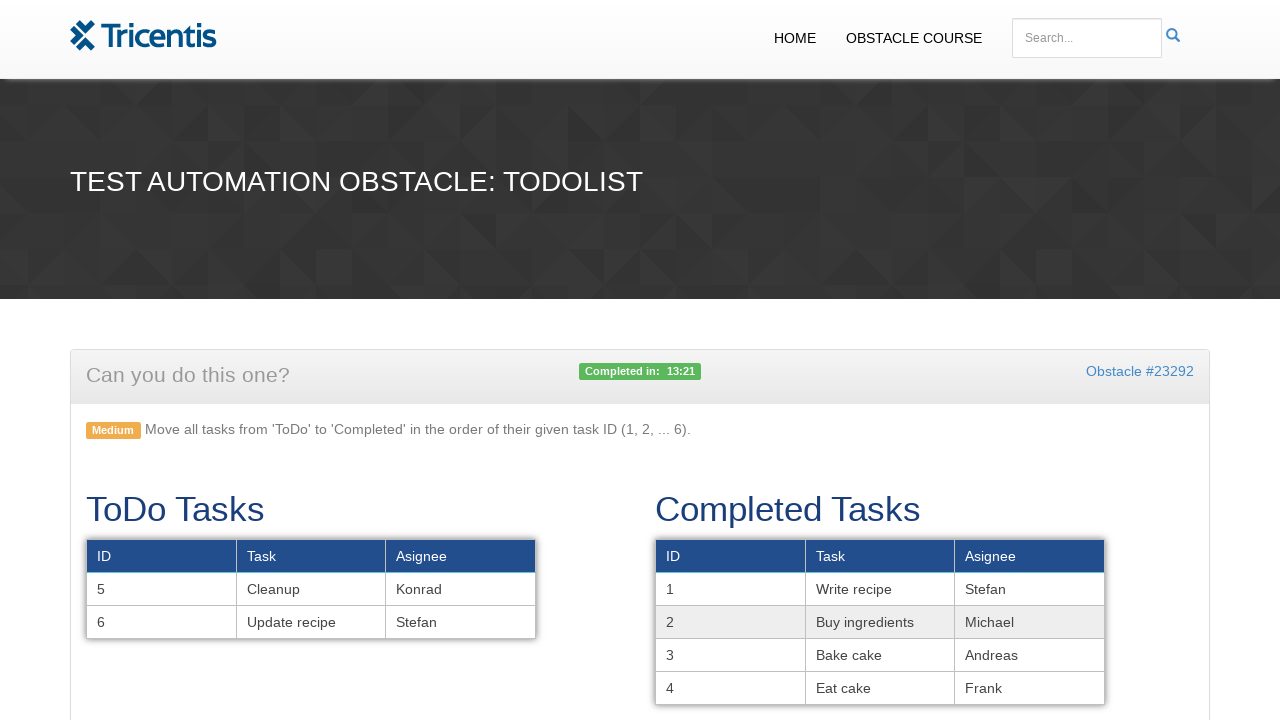

Located task 5 in the todo table
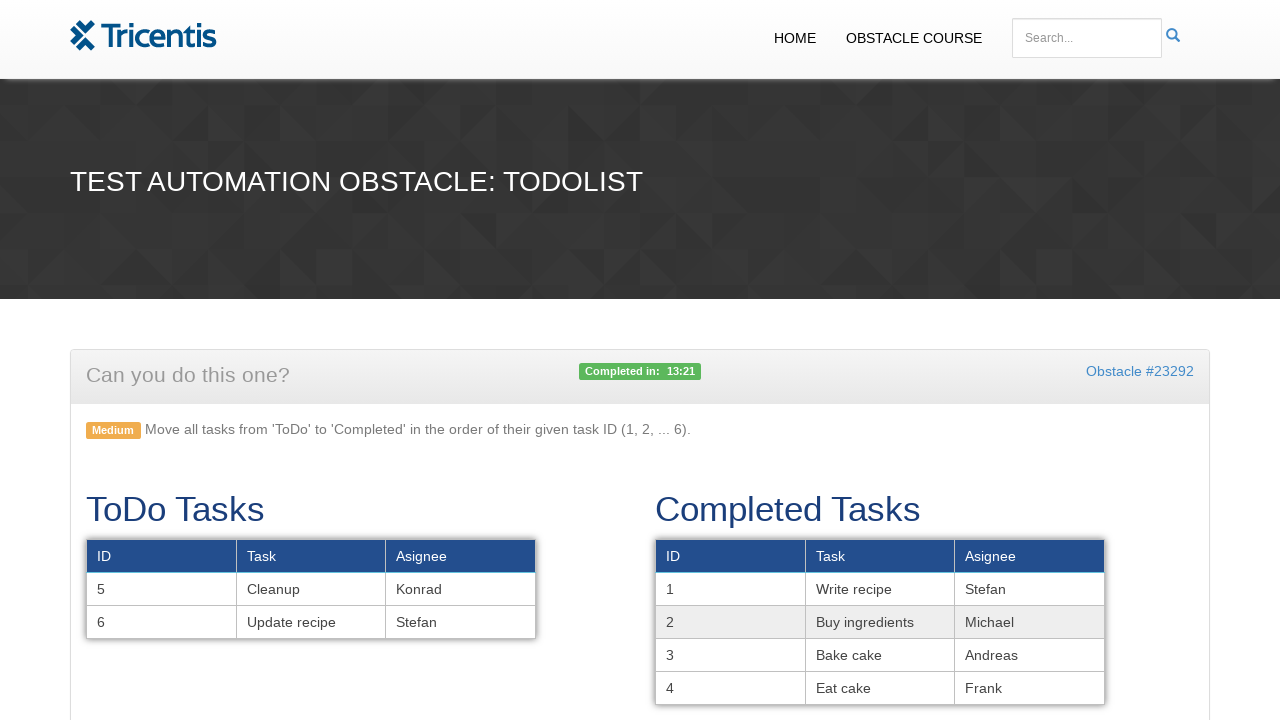

Dragged task 5 to completed tasks area at (880, 622)
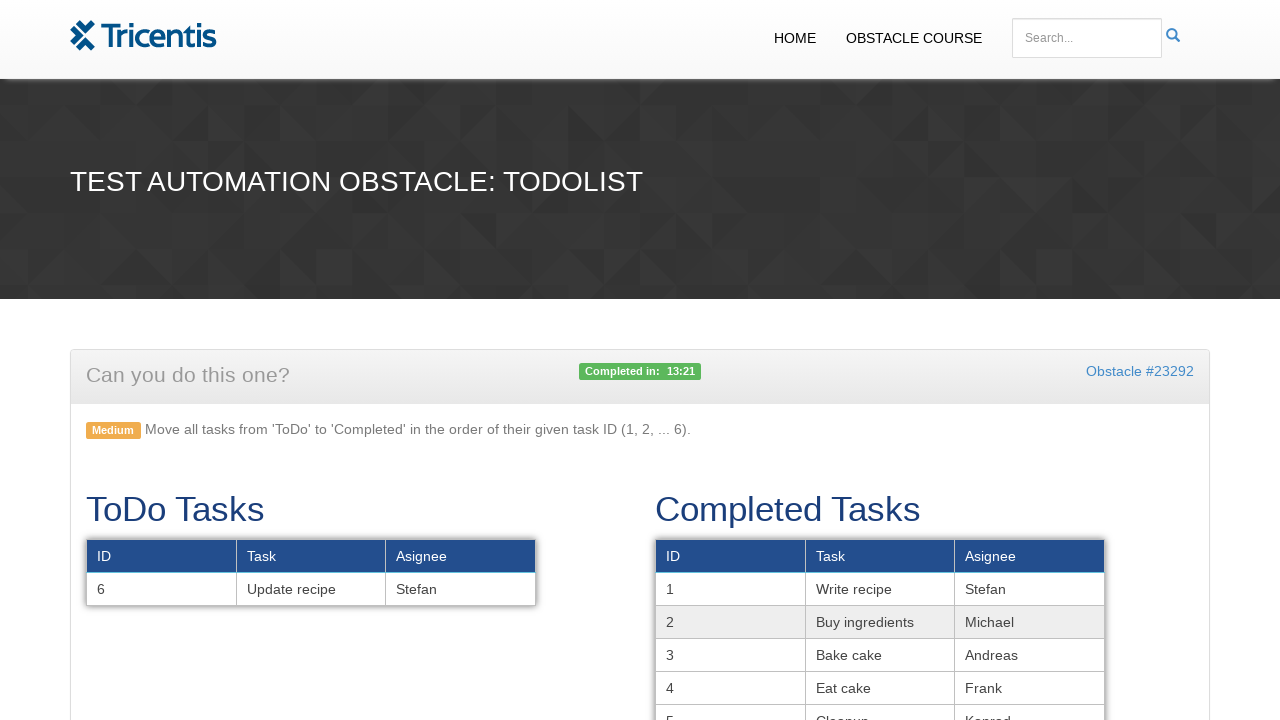

Located task 6 in the todo table
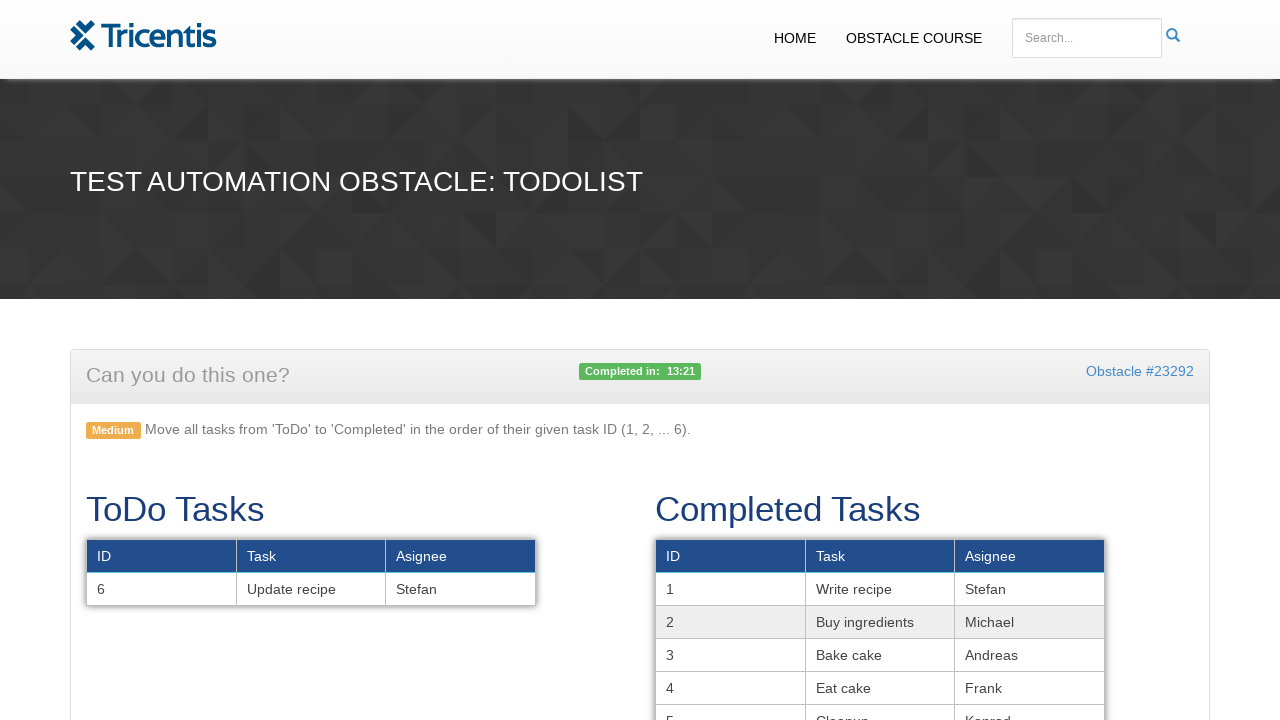

Dragged task 6 to completed tasks area at (880, 620)
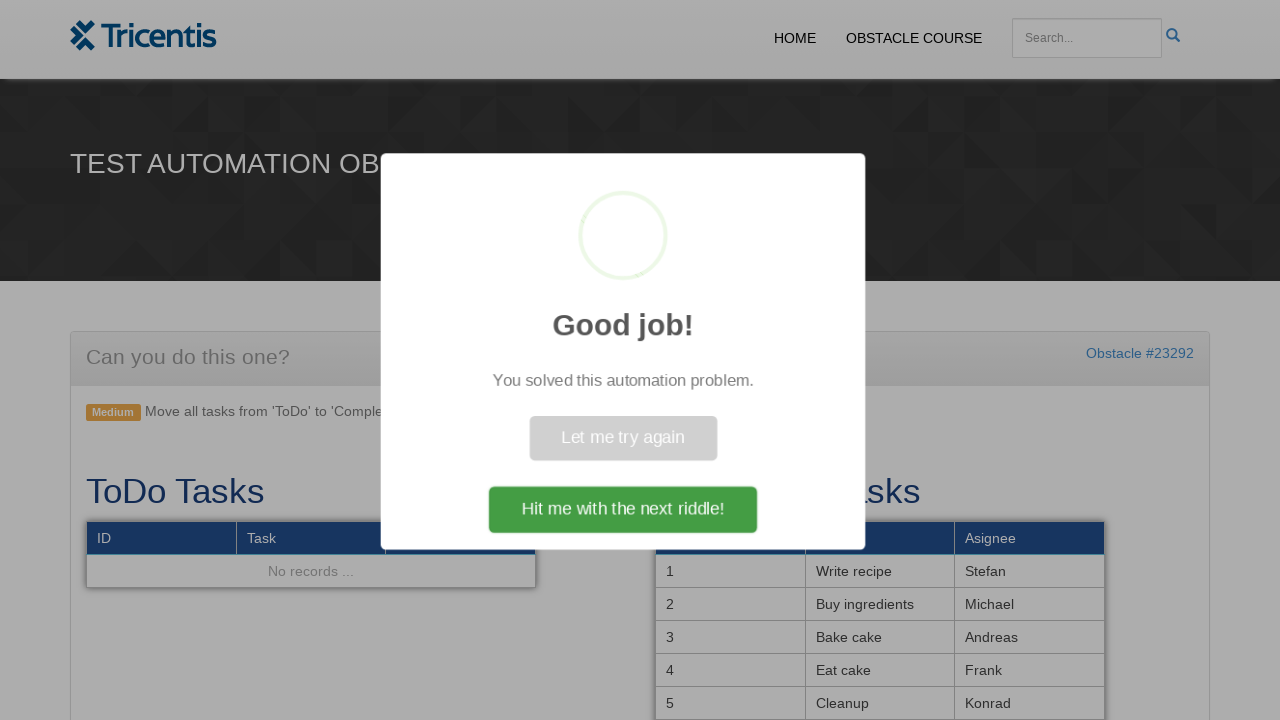

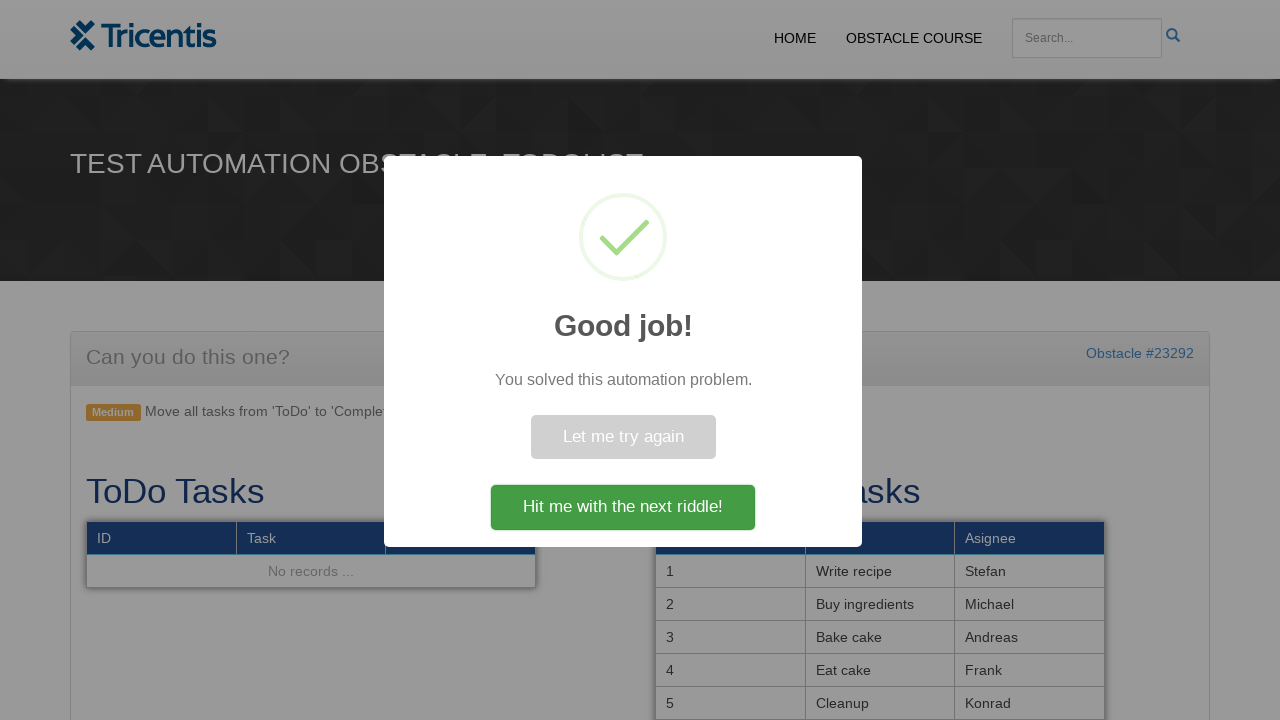